Tests checkbox functionality by checking and unchecking a checkbox, and verifying the total number of checkboxes on the page

Starting URL: https://rahulshettyacademy.com/AutomationPractice/

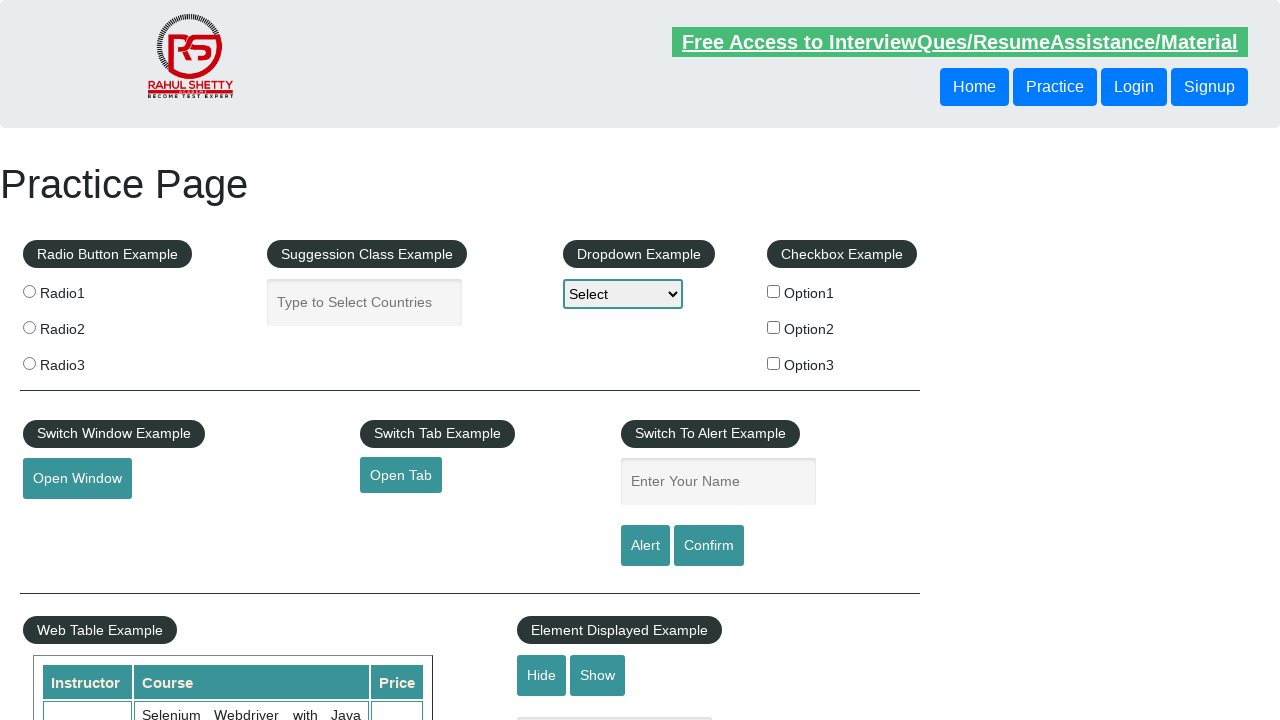

Clicked to check the first checkbox at (774, 291) on input#checkBoxOption1
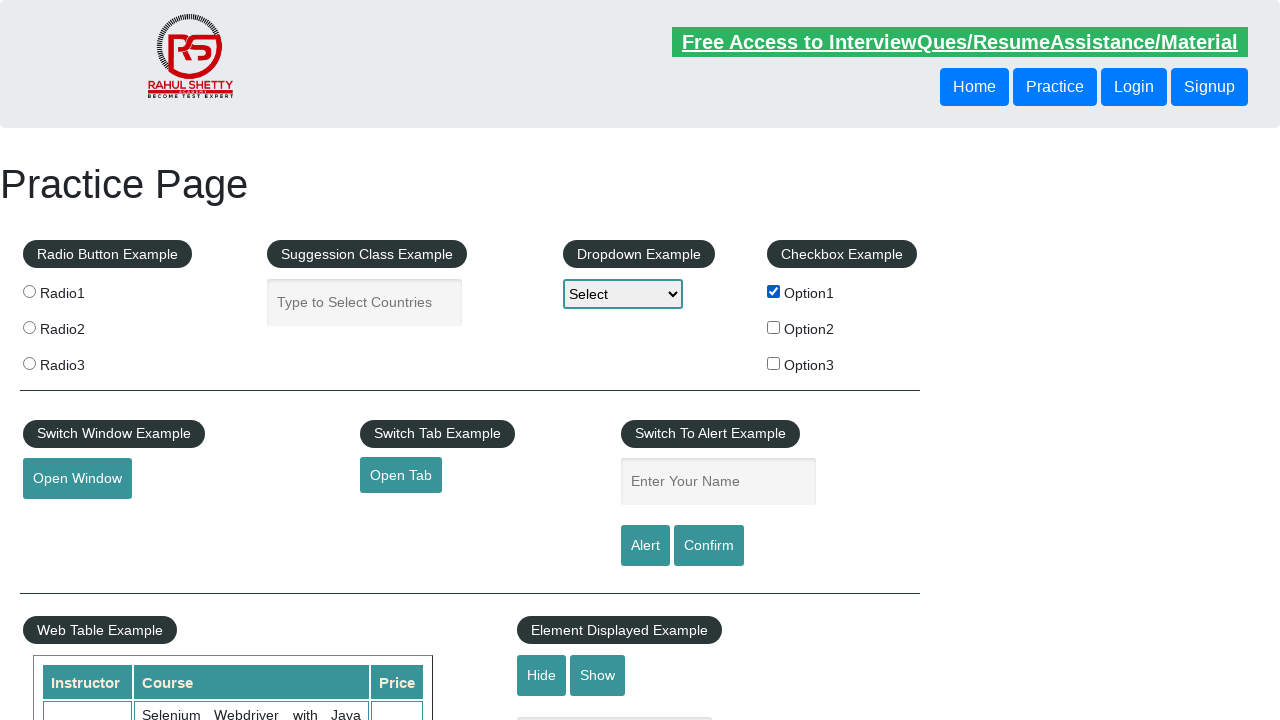

Verified that the first checkbox is checked
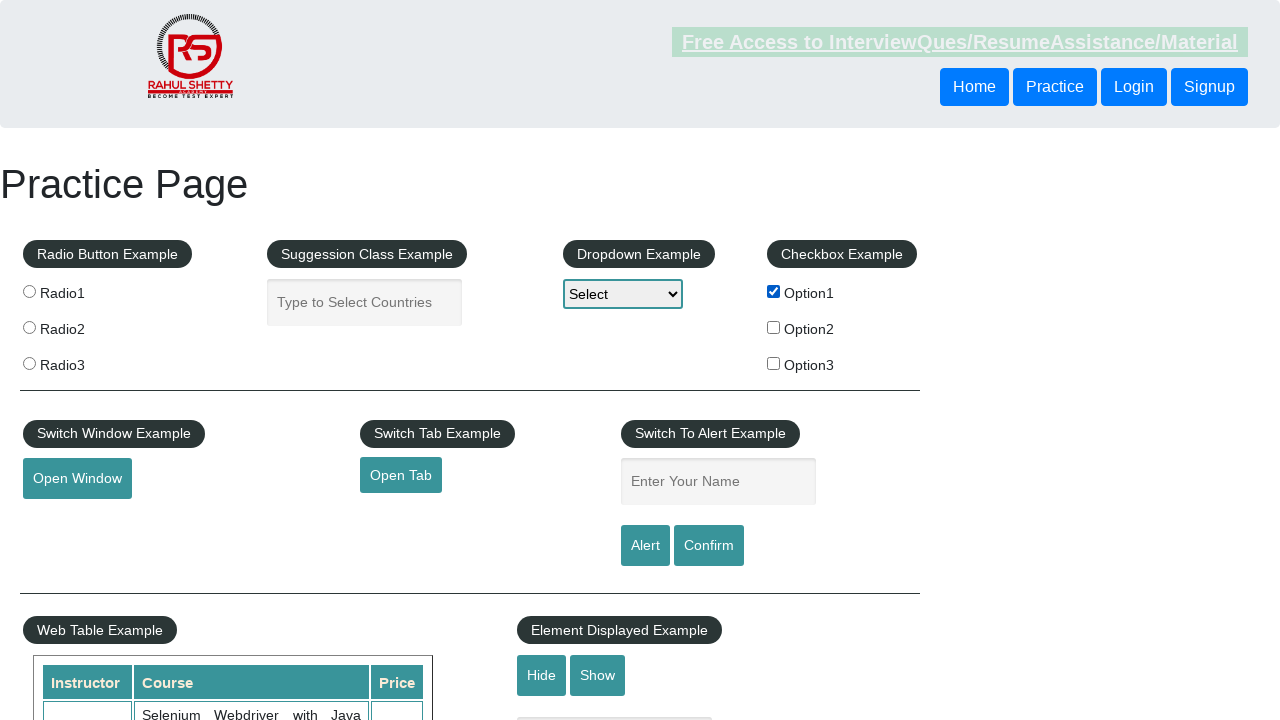

Clicked to uncheck the first checkbox at (774, 291) on input#checkBoxOption1
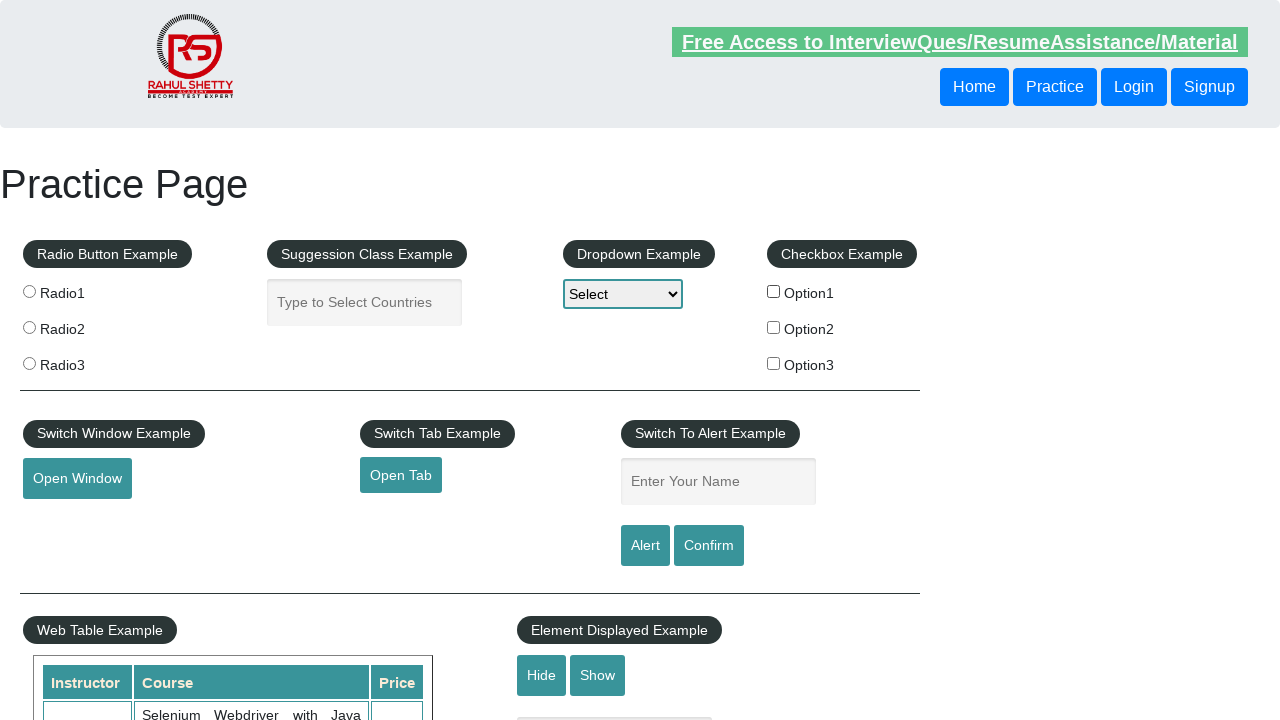

Verified that the first checkbox is unchecked
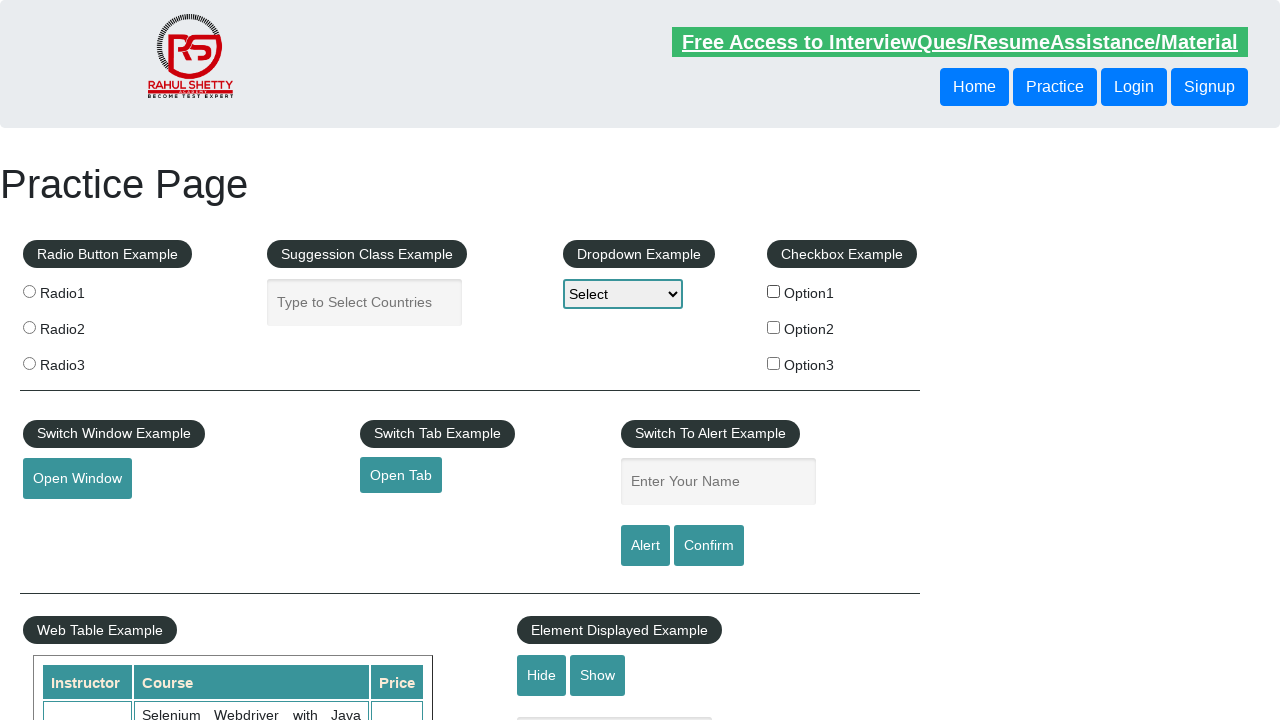

Verified total number of checkboxes on the page is 3
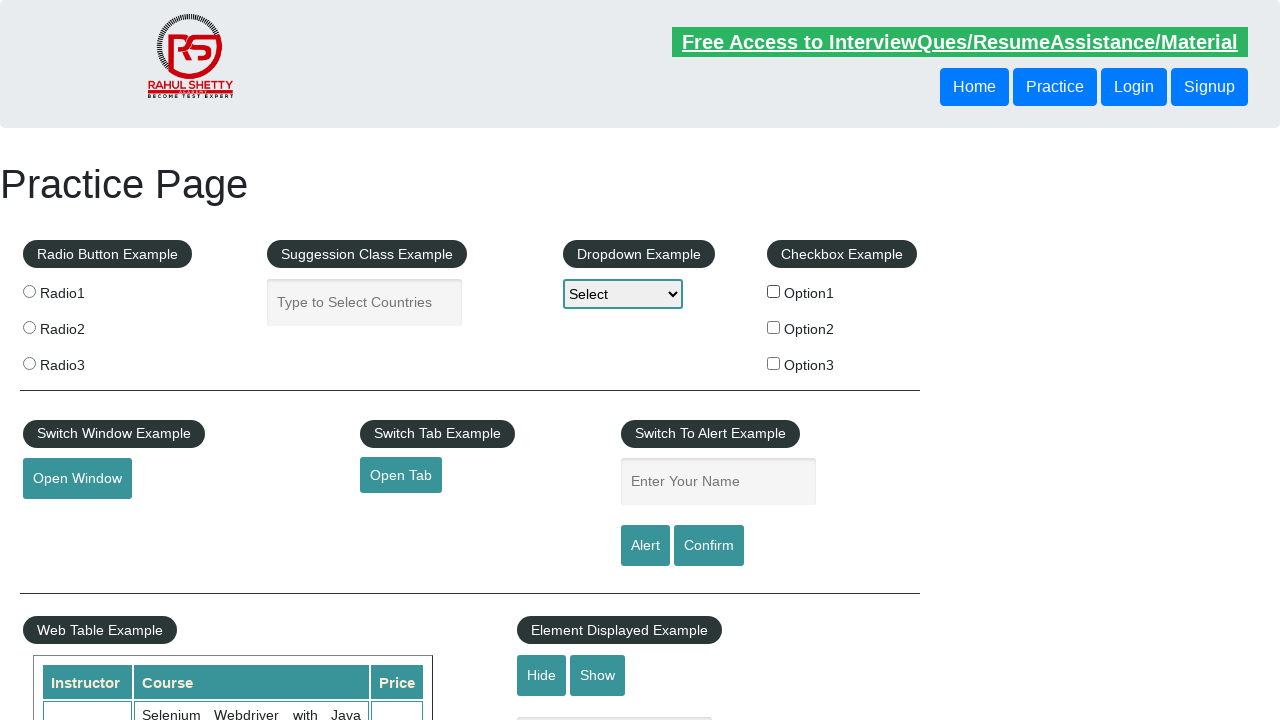

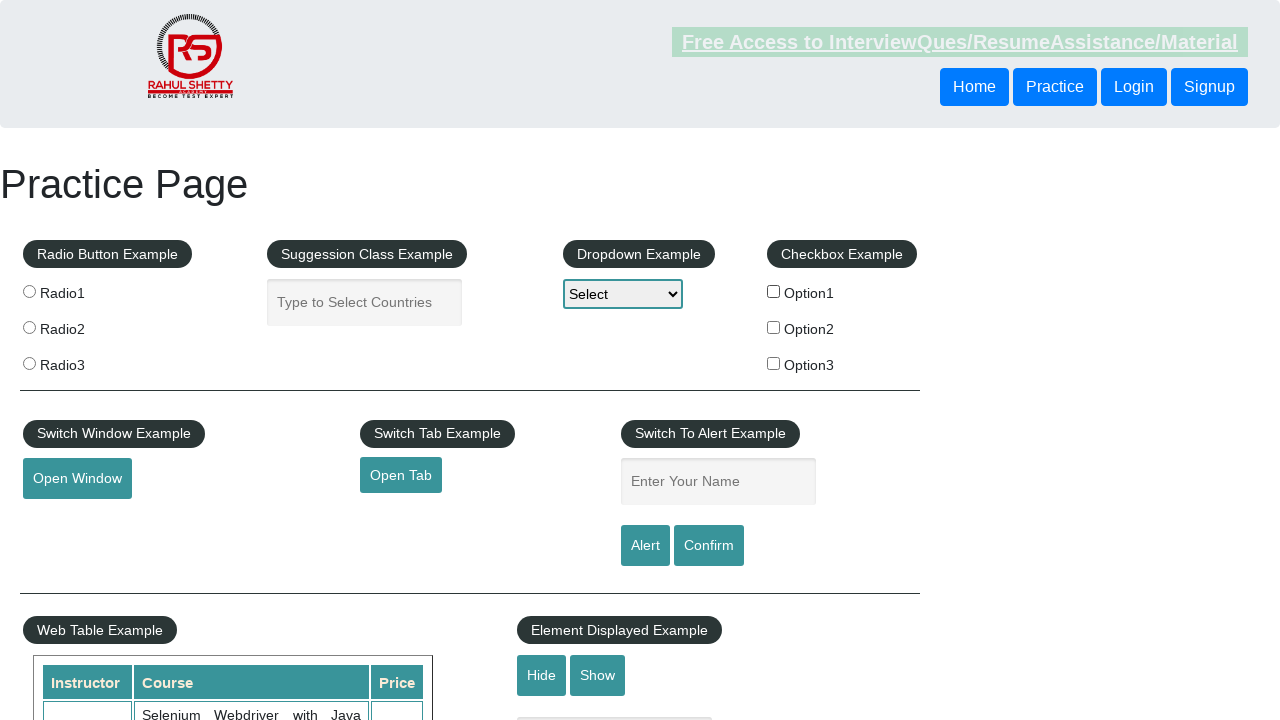